Tests window handling by clicking a button that opens a new window and iterating through all window handles

Starting URL: https://www.hyrtutorials.com/p/window-handles-practice.html

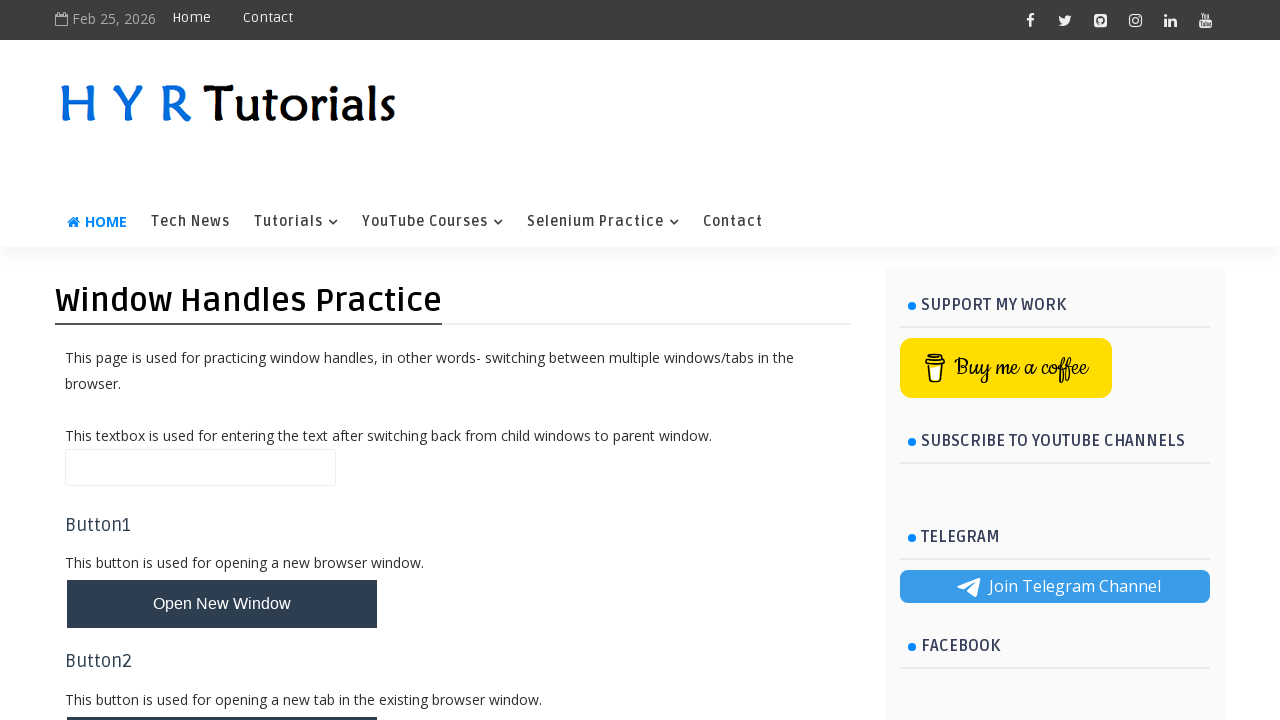

Clicked 'New Window' button to open a new window at (222, 604) on #newWindowBtn
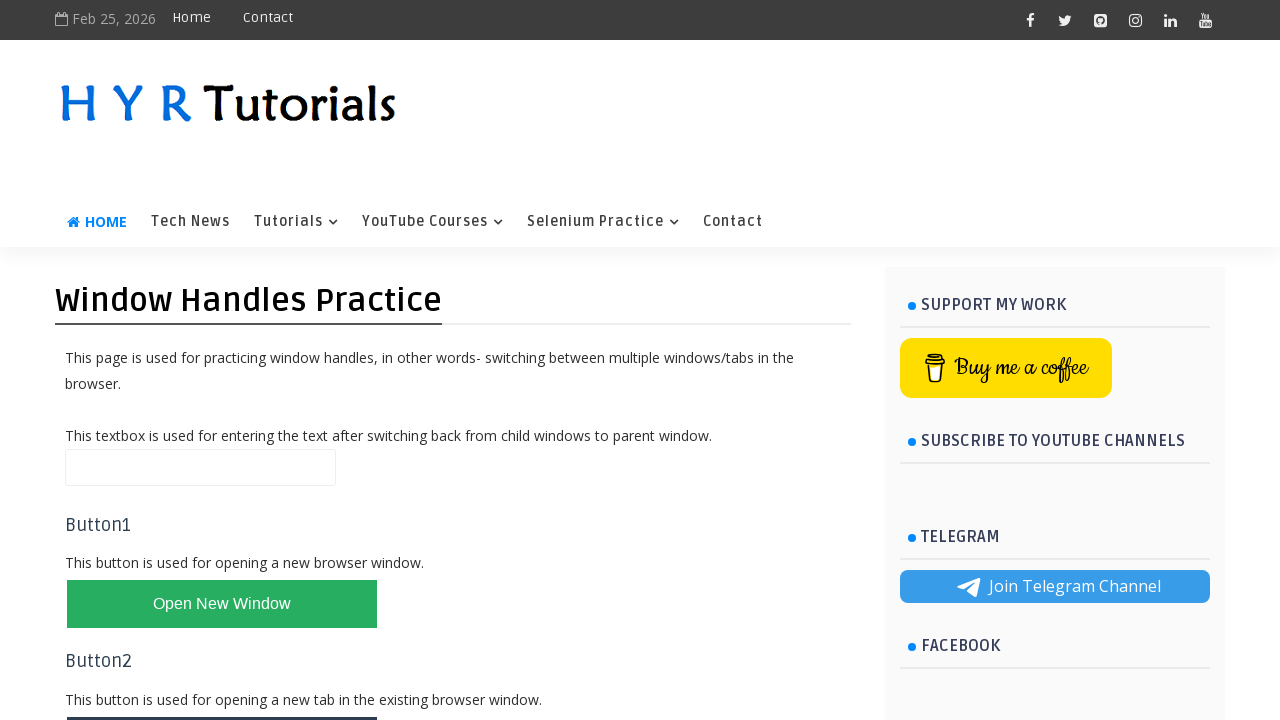

New window opened and captured
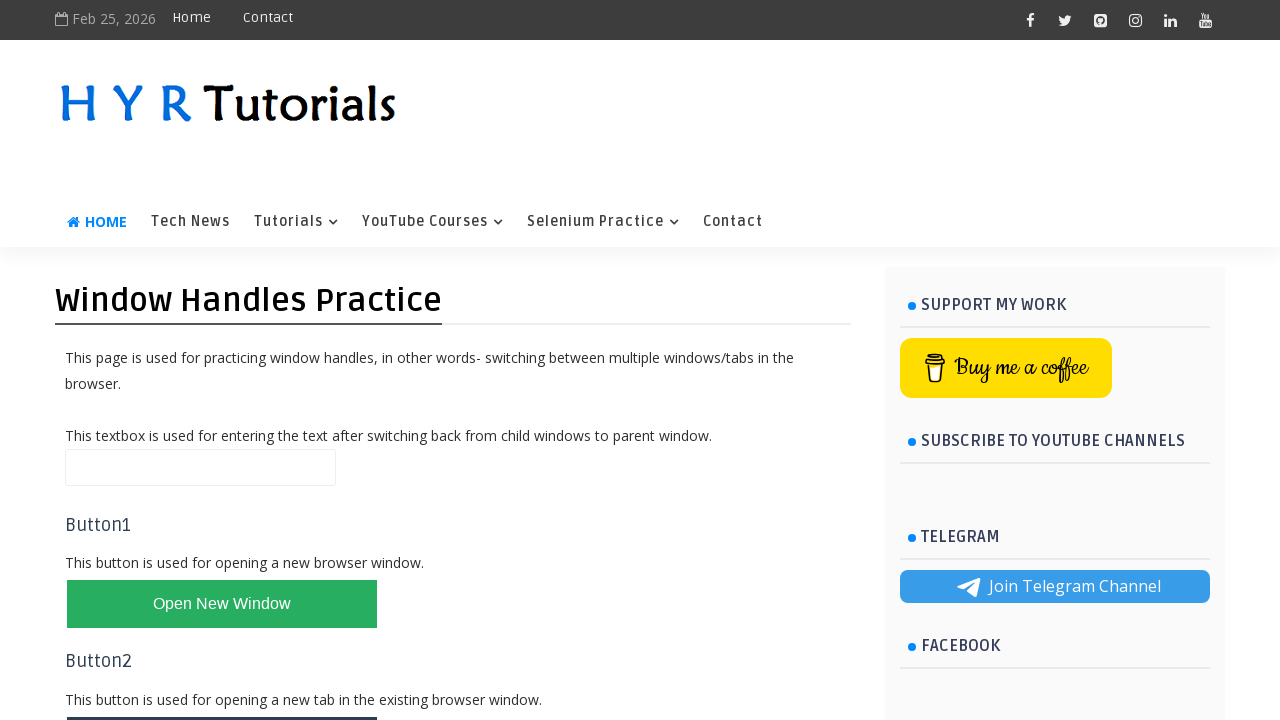

Retrieved all pages from context
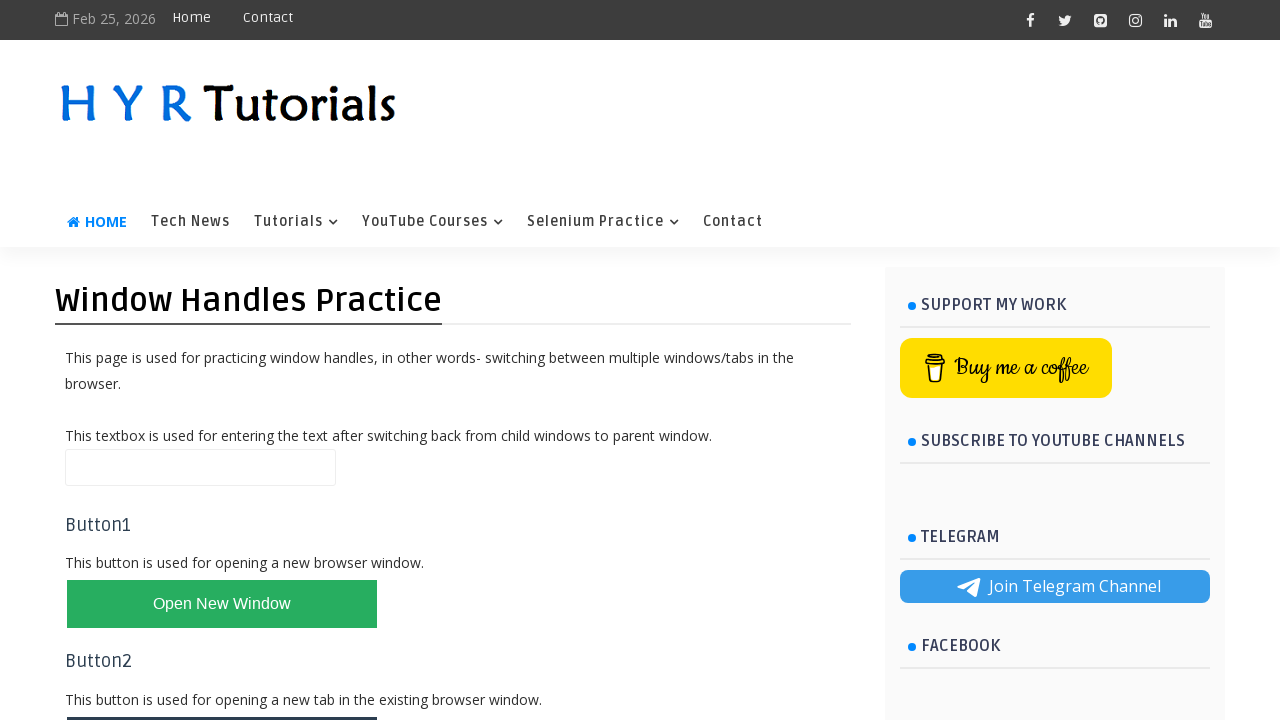

Retrieved page title: Window Handles Practice - H Y R Tutorials
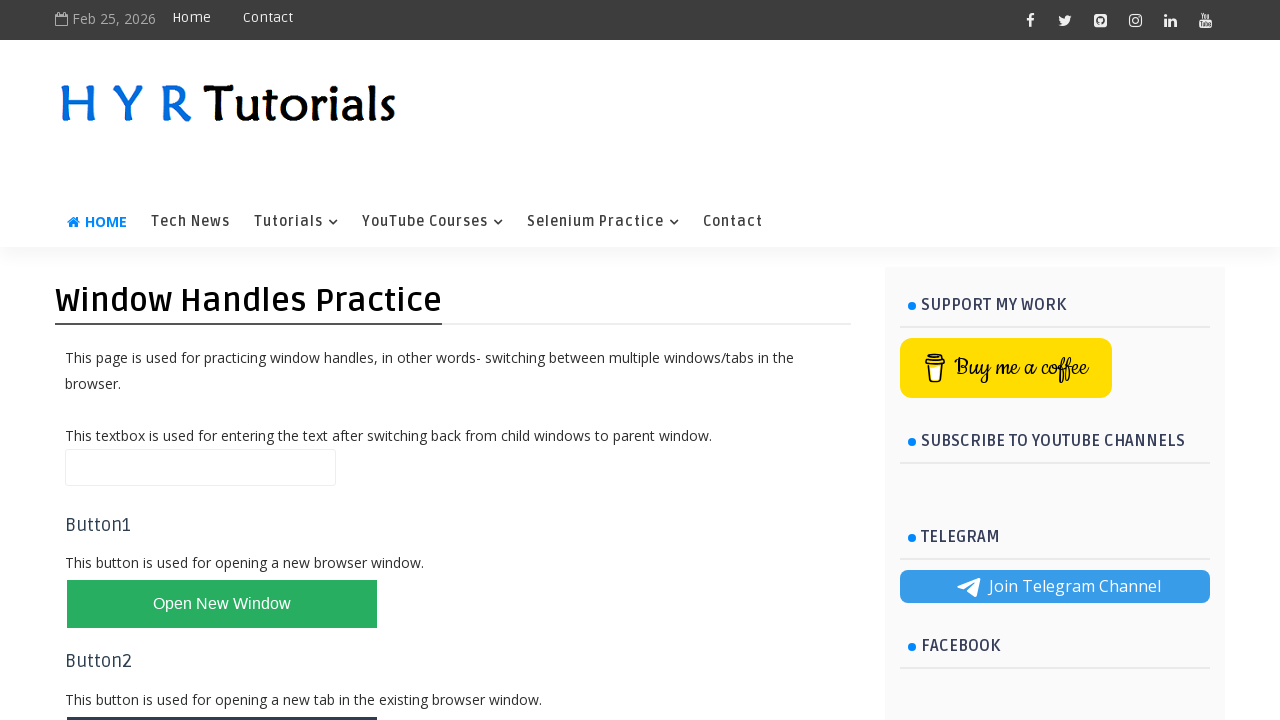

Retrieved page title: Basic Controls - H Y R Tutorials
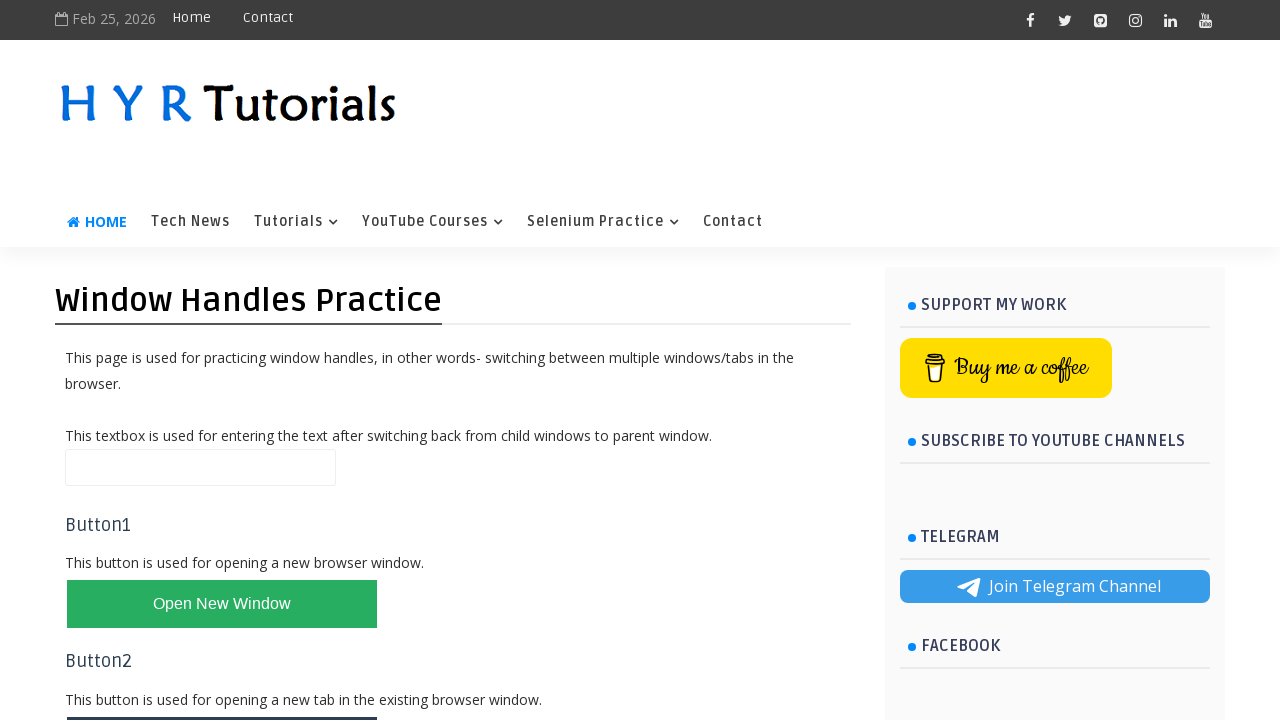

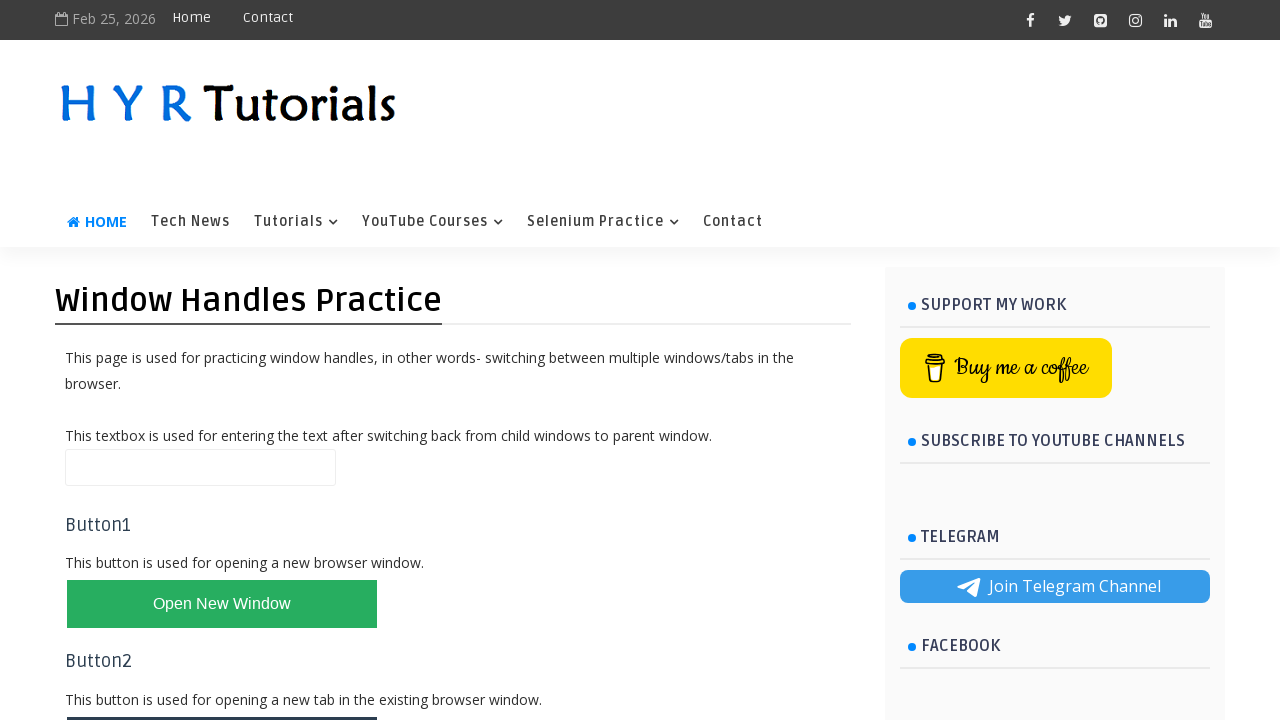